Creates a new doctor by filling out the form with name, mobile, email, and education, then verifies the new doctor appears in the list

Starting URL: https://ej2.syncfusion.com/showcase/angular/appointmentplanner/#/dashboard

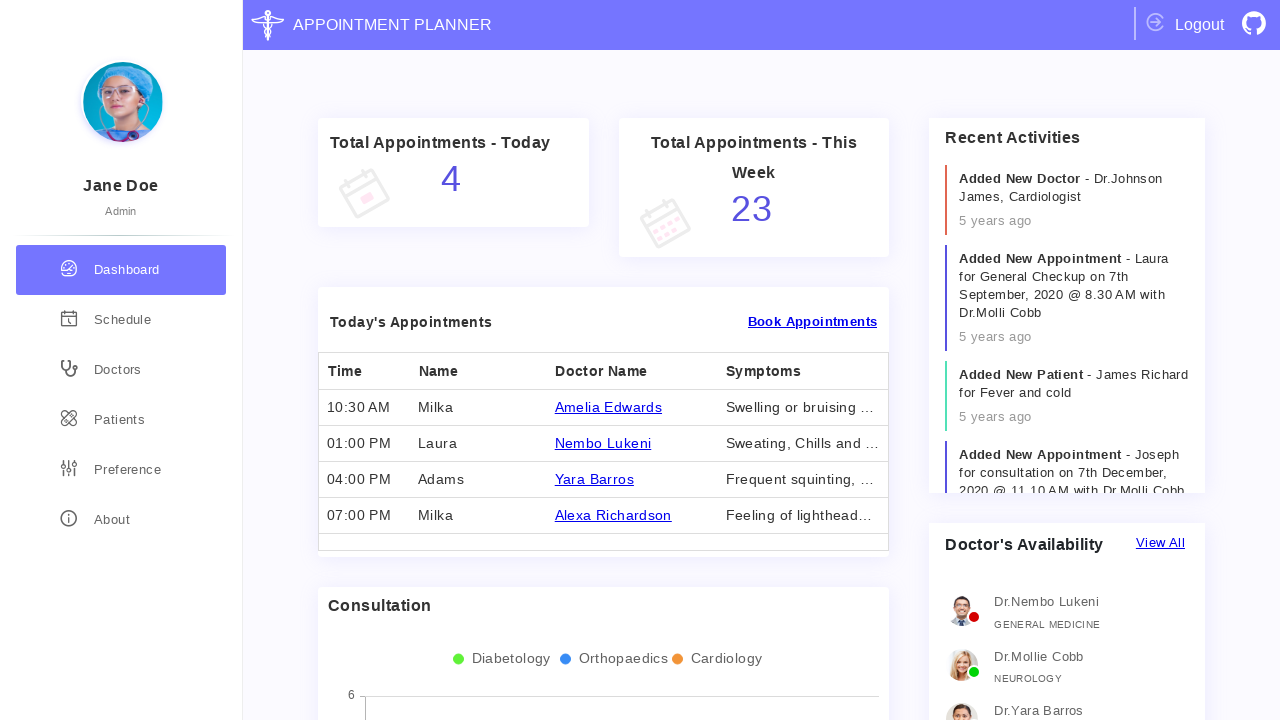

Clicked on doctors section in sidebar at (121, 370) on xpath=//*[@class='sidebar-item doctors']
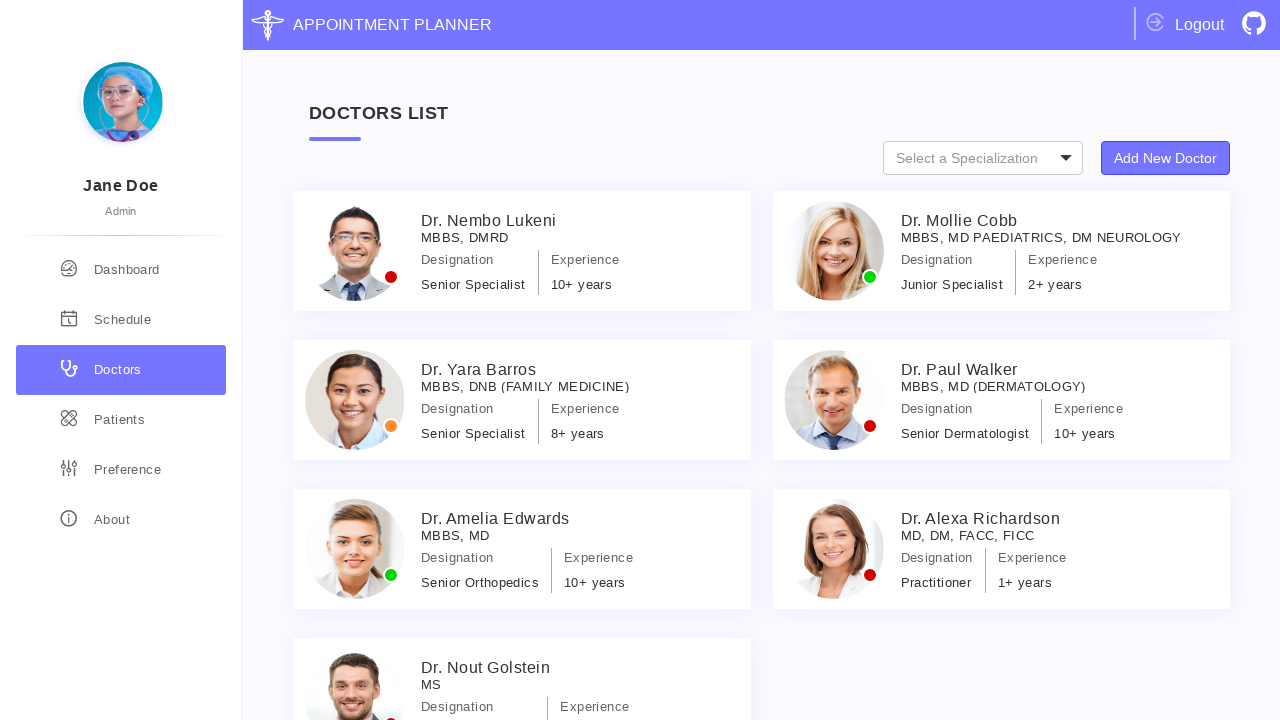

Clicked button to open create doctor dialog at (1166, 158) on div.specialization-types>button
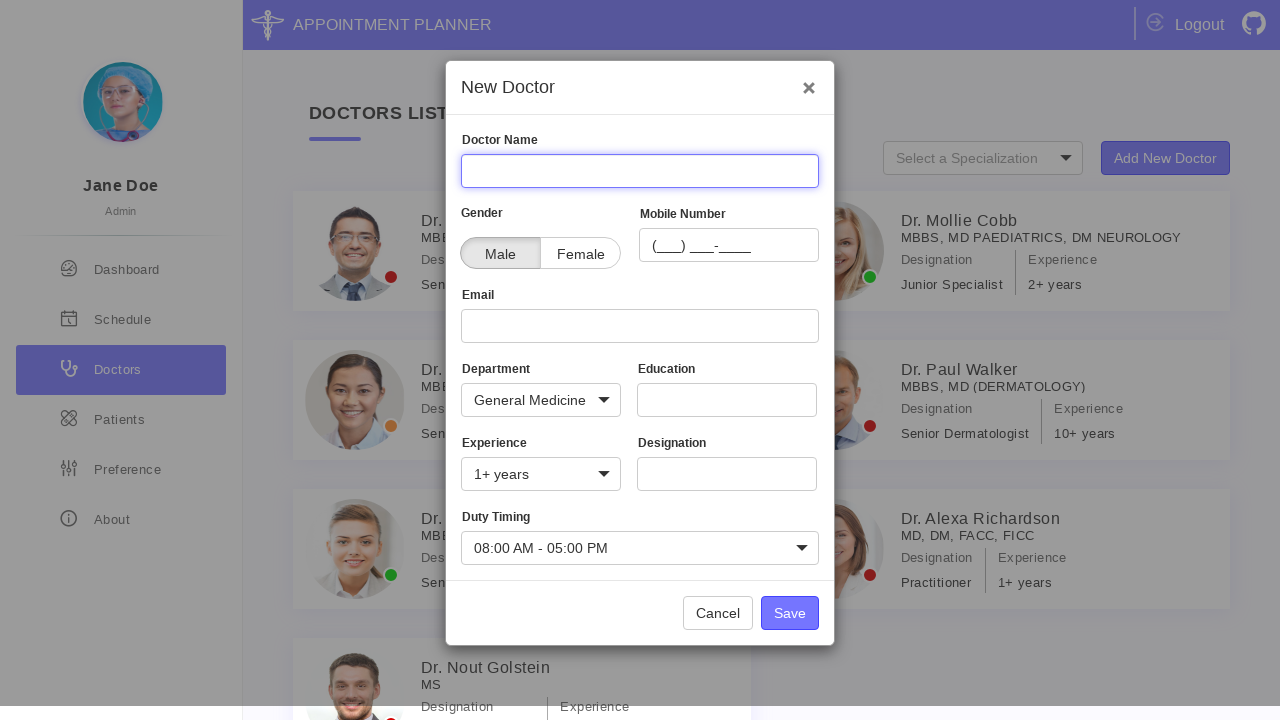

Filled in doctor name 'Lol Kek' on input[name='Name']
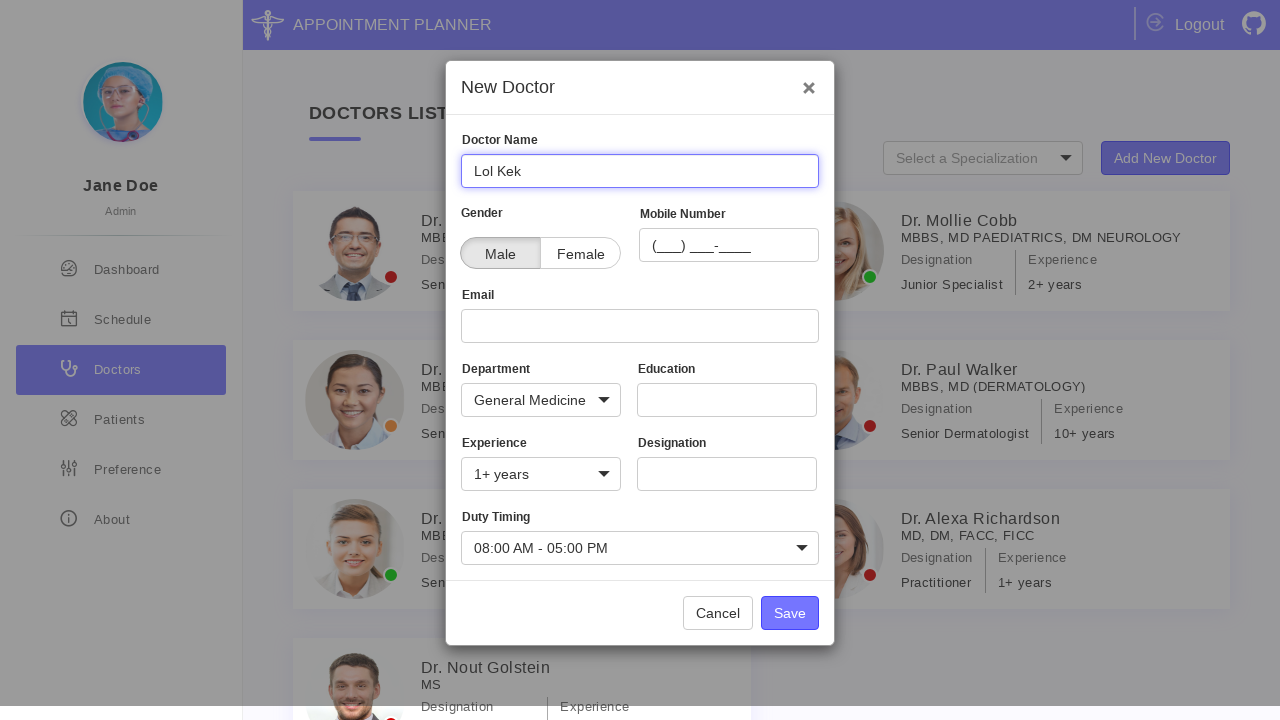

Filled in doctor mobile number '1234567890' on input#DoctorMobile
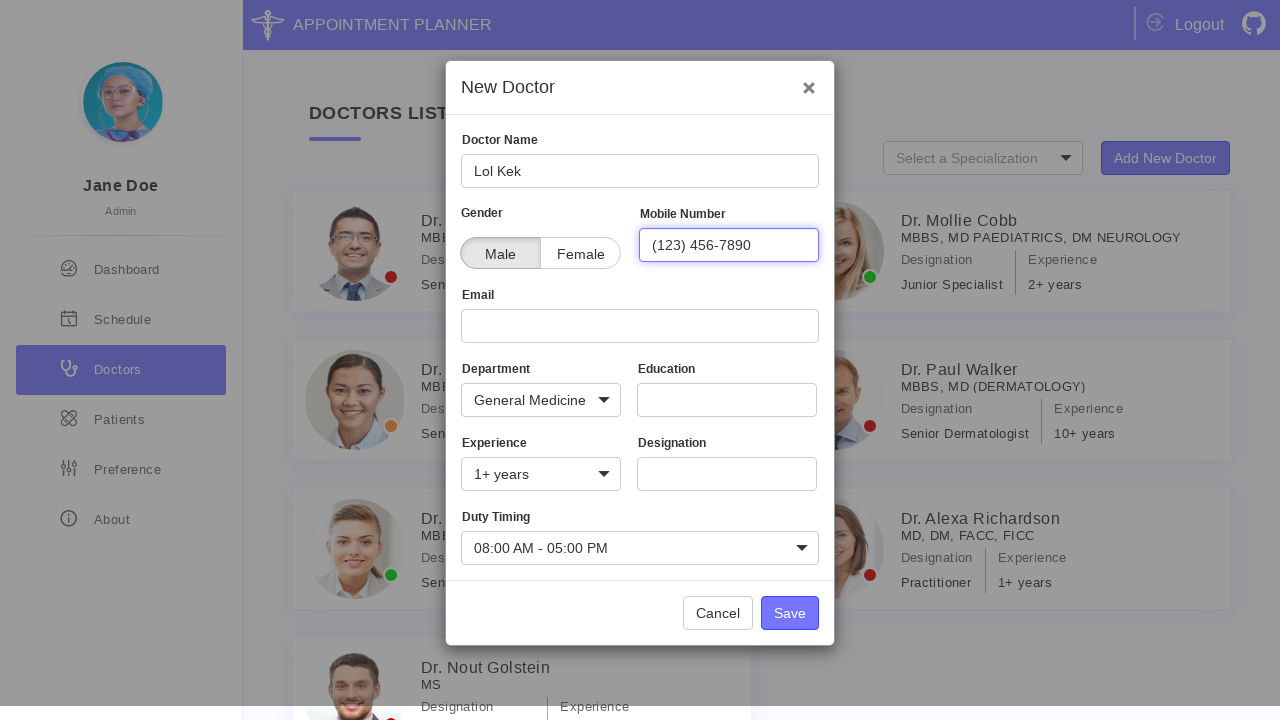

Filled in doctor email 'Lol@Kek.com' on input[name='Email']
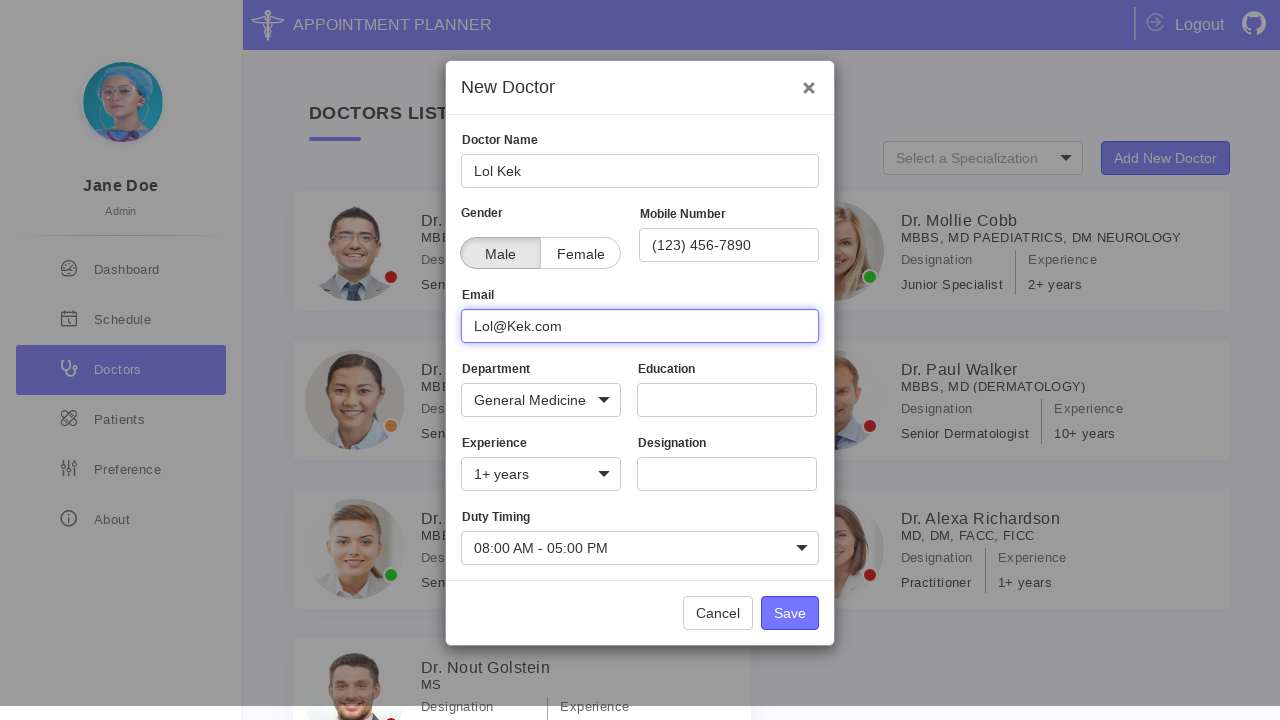

Filled in doctor education 'brodyaga' on input[name='Education']
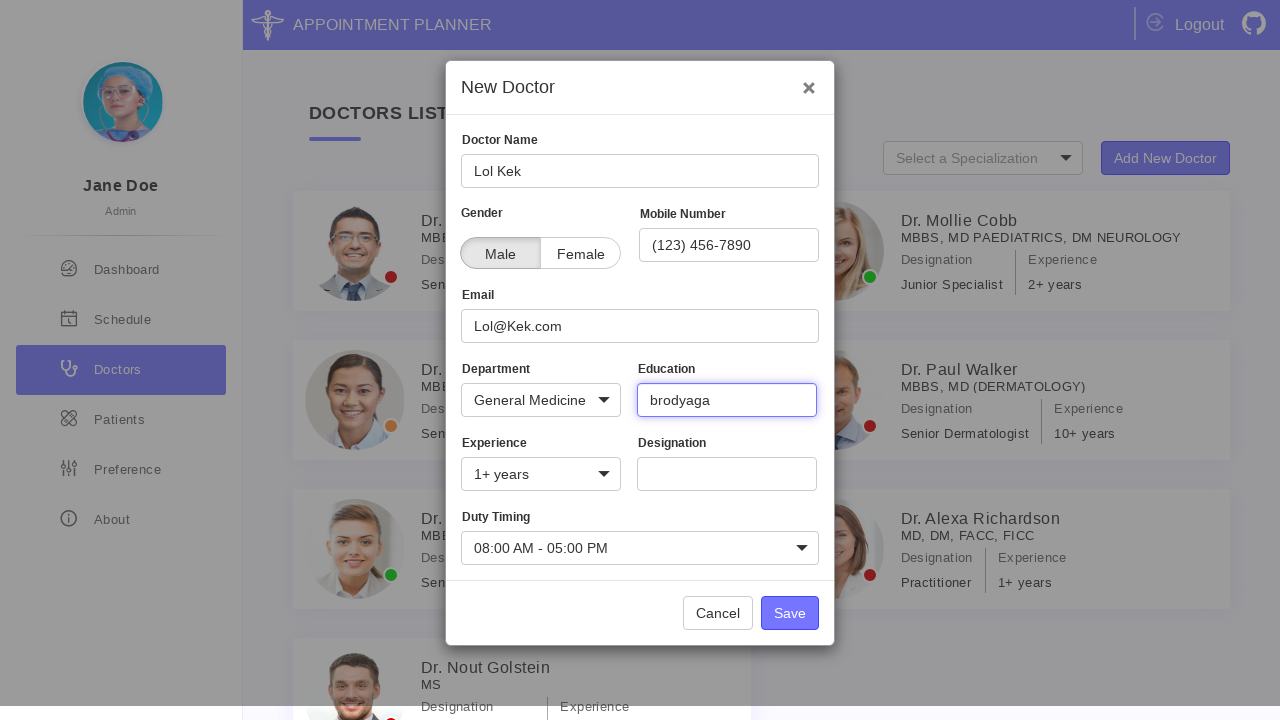

Clicked Save button to create new doctor at (790, 613) on div[class='button-container']>button:nth-child(2)
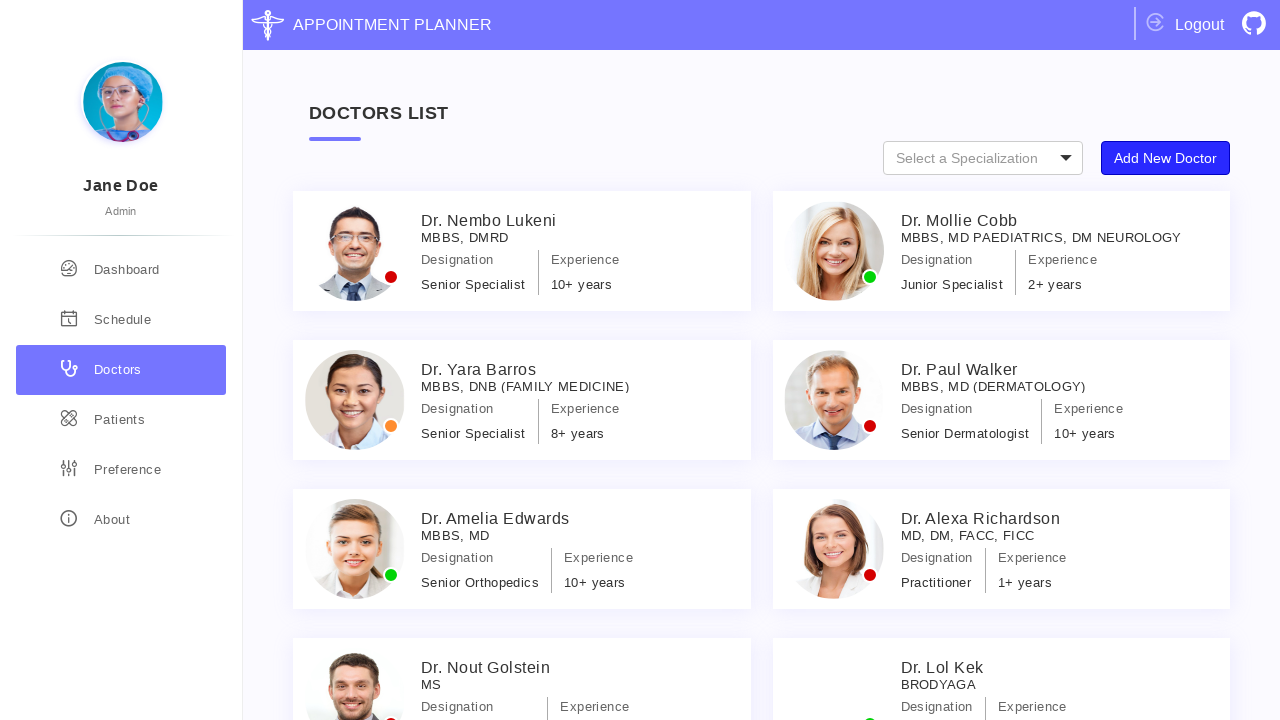

Located new doctor element in the list
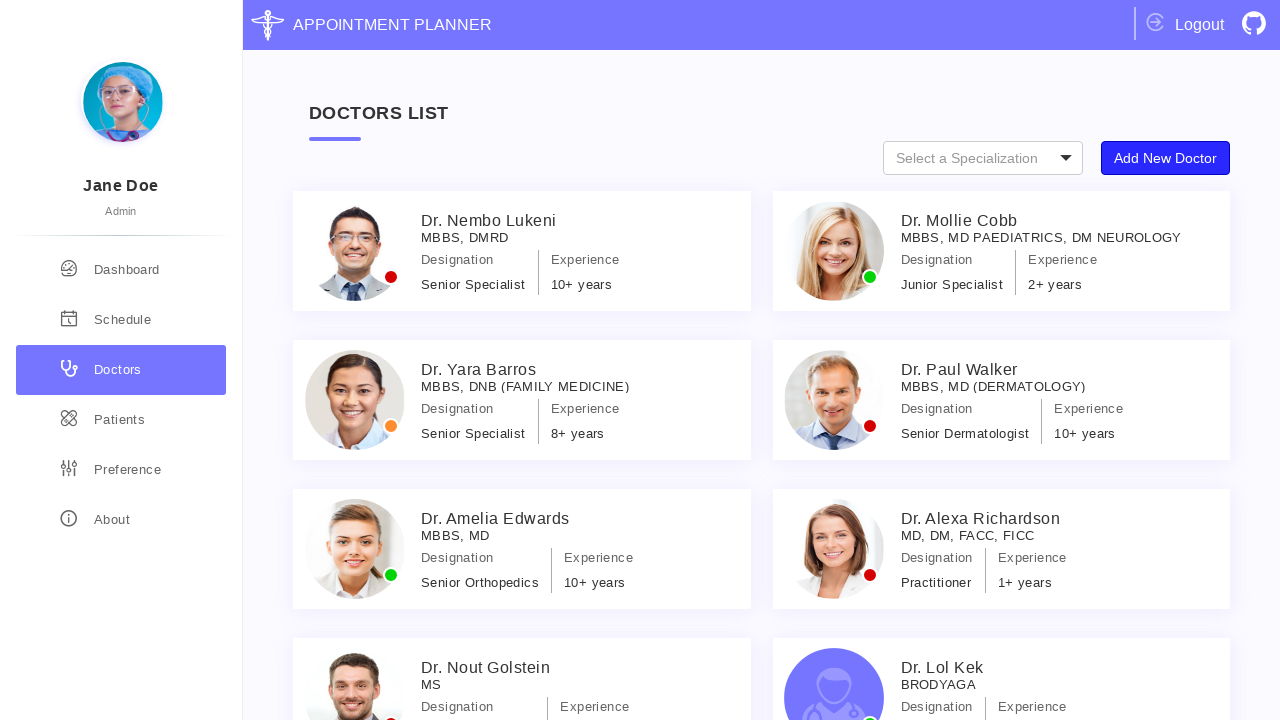

Waited for new doctor to appear in the list
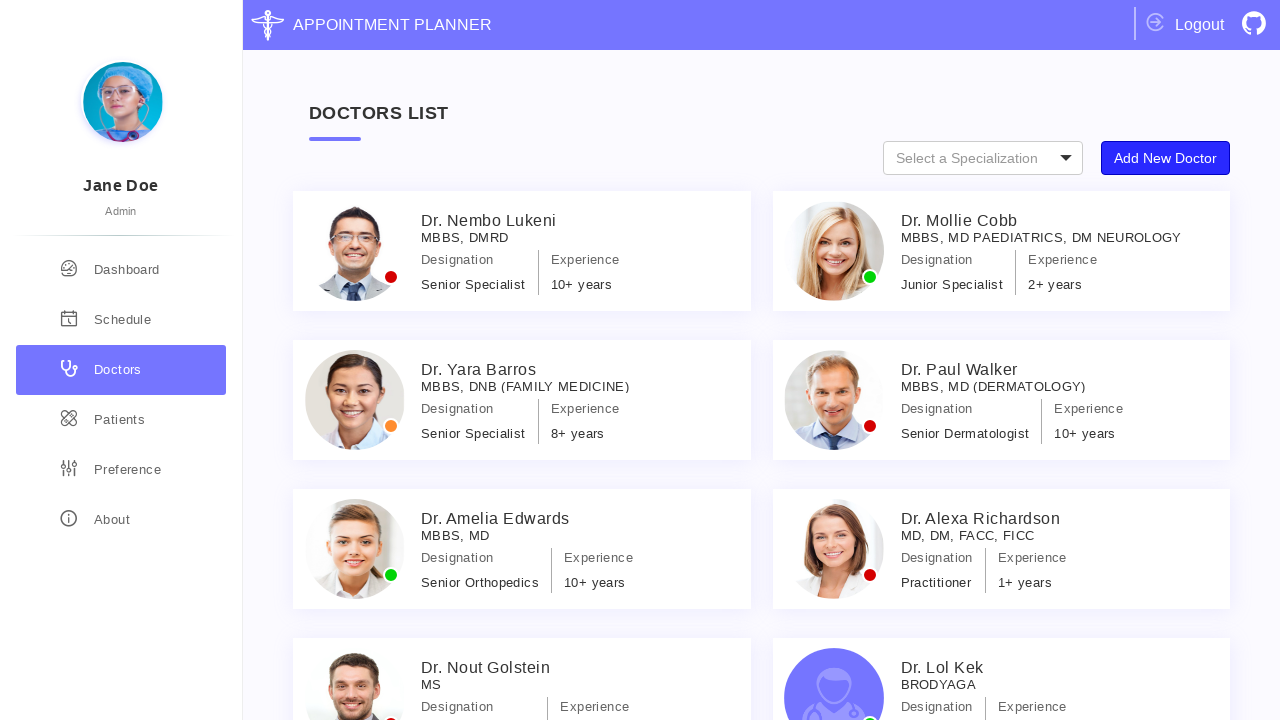

Verified new doctor 'Dr. Lol Kek' appears in the list with correct name
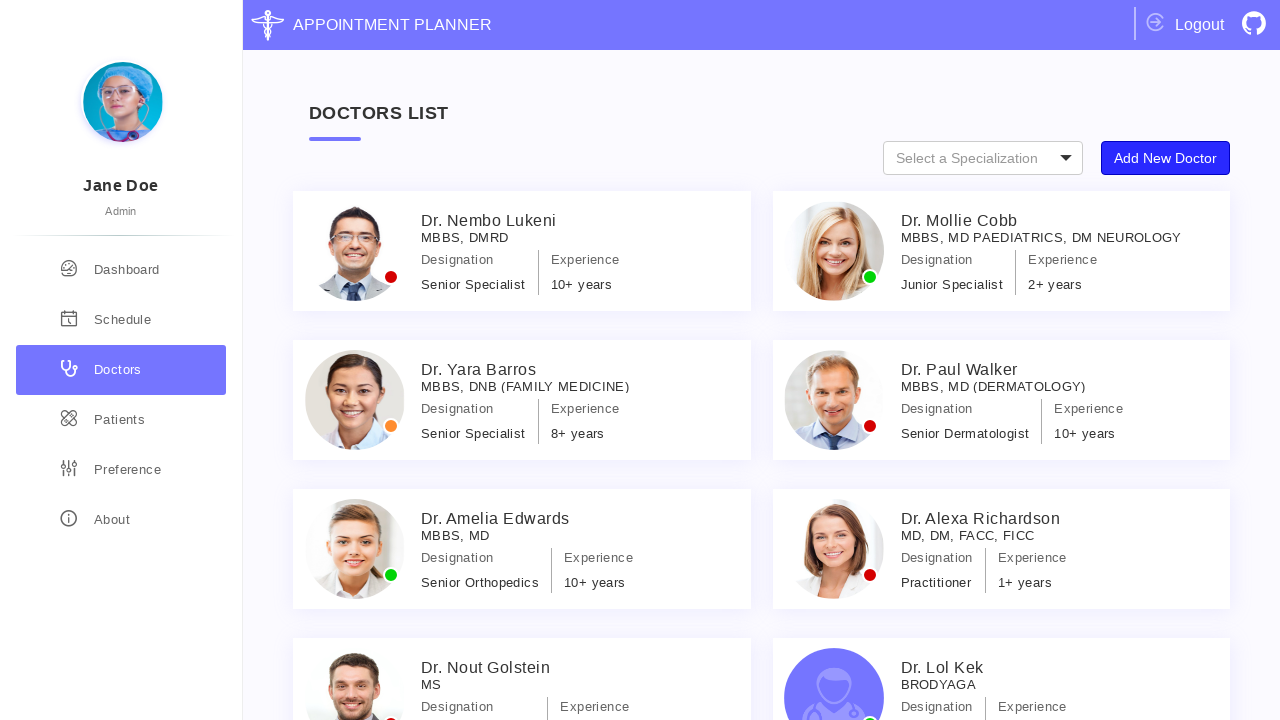

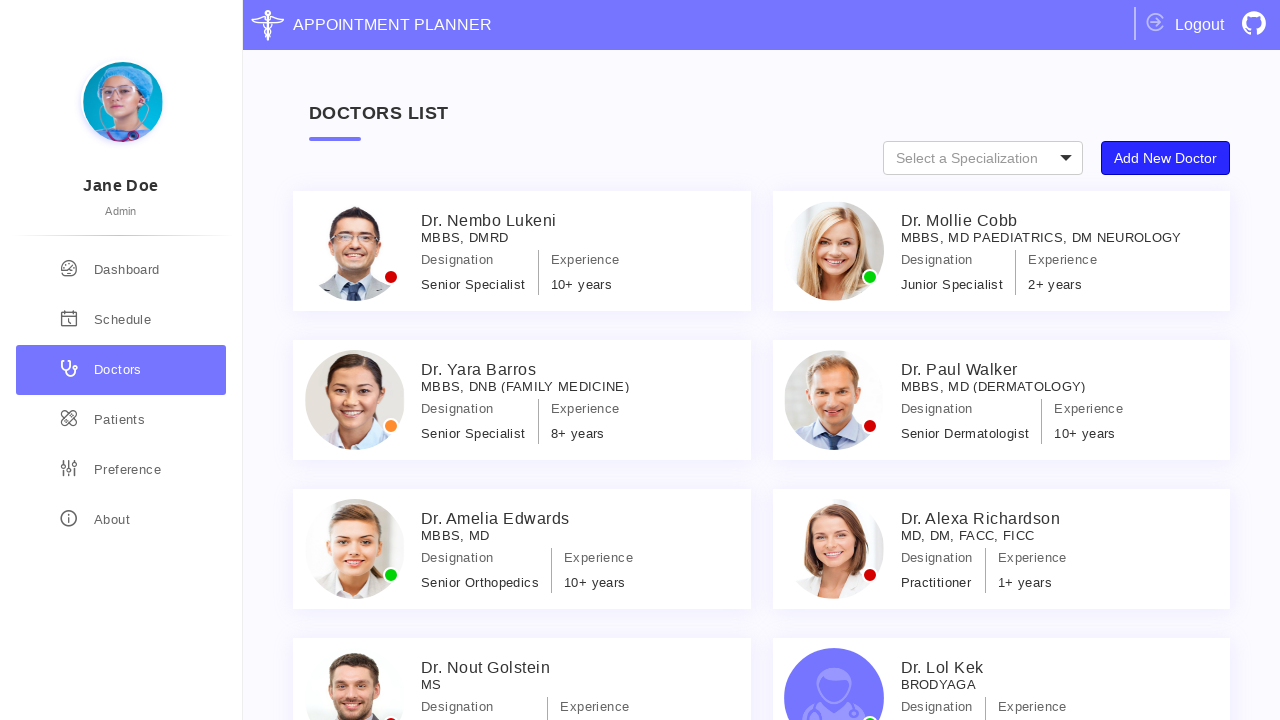